Tests dropdown functionality on a practice site by opening a passenger selector dropdown, incrementing the adult count 4 times, and closing the dropdown

Starting URL: https://rahulshettyacademy.com/dropdownsPractise/

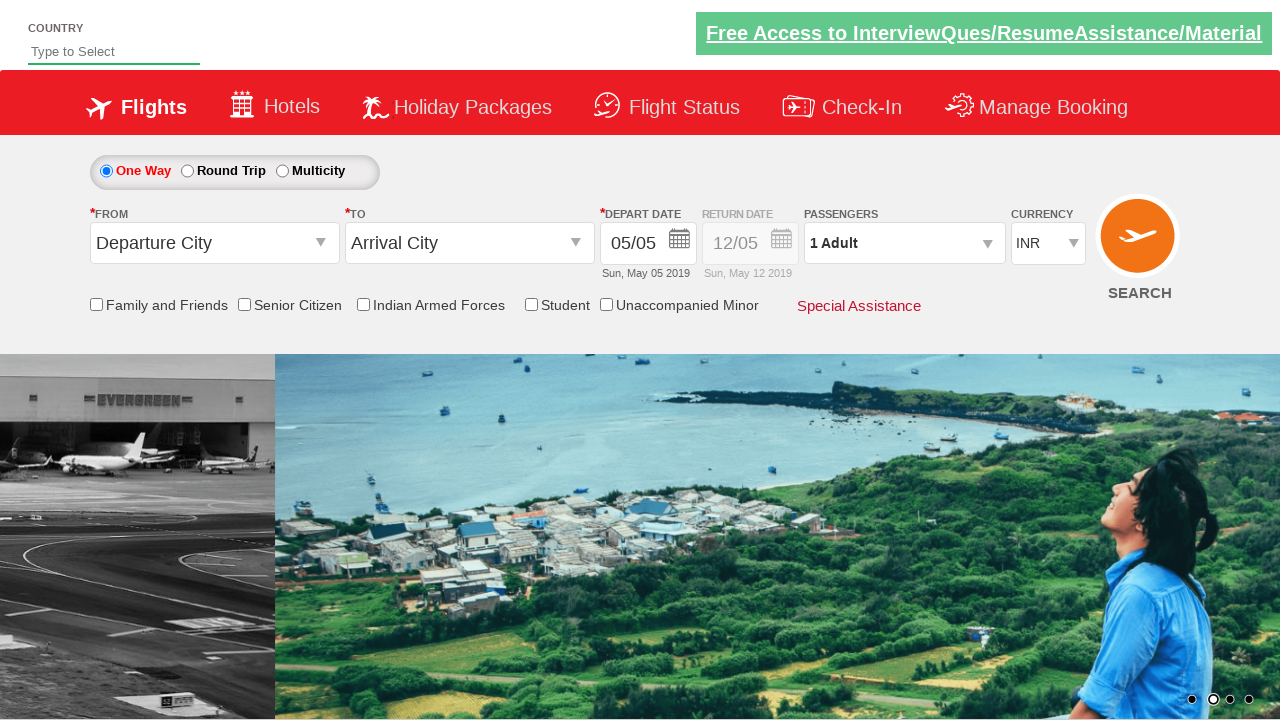

Clicked passenger selector dropdown to open it at (904, 243) on #divpaxinfo
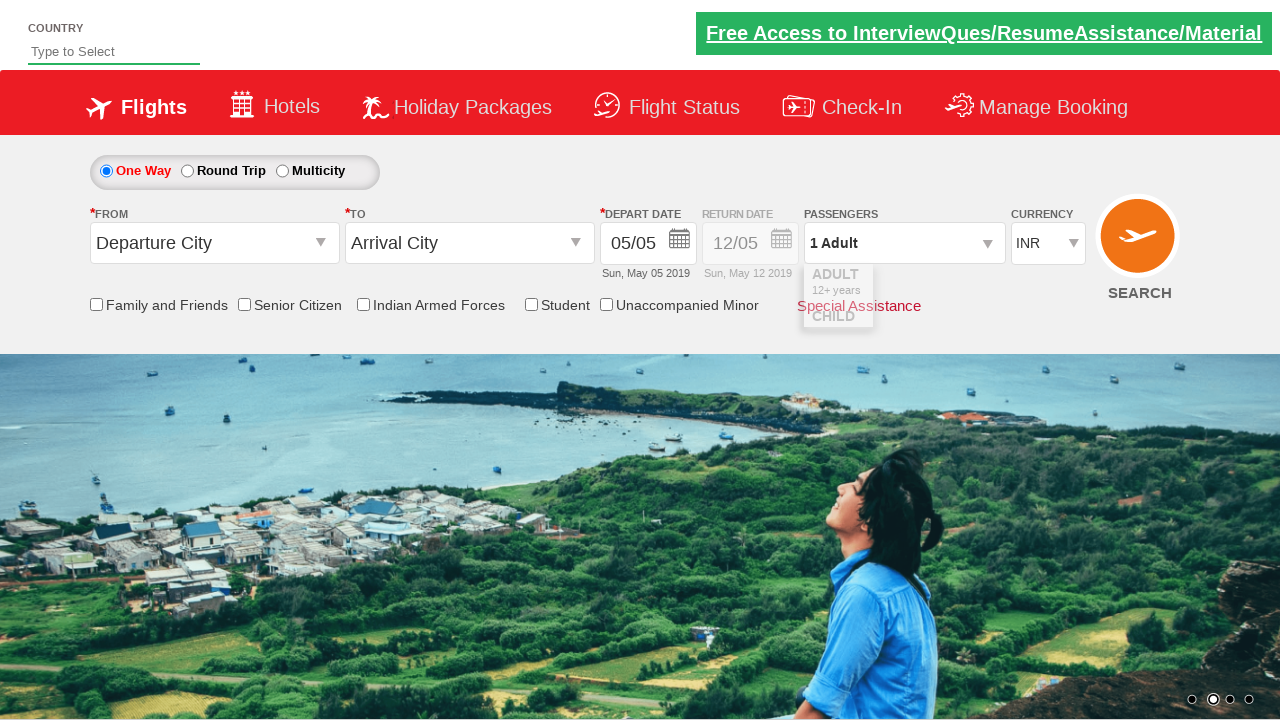

Waited for dropdown to be visible
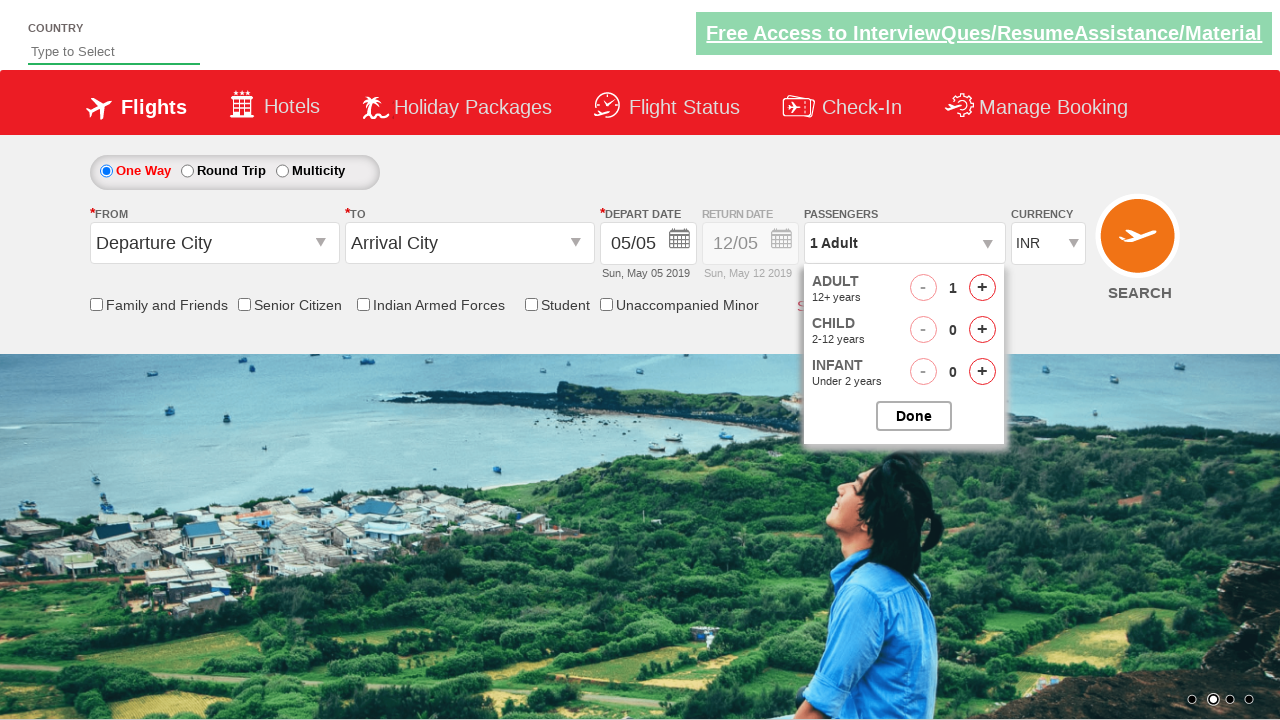

Incremented adult count (click 1 of 4) at (982, 288) on #hrefIncAdt
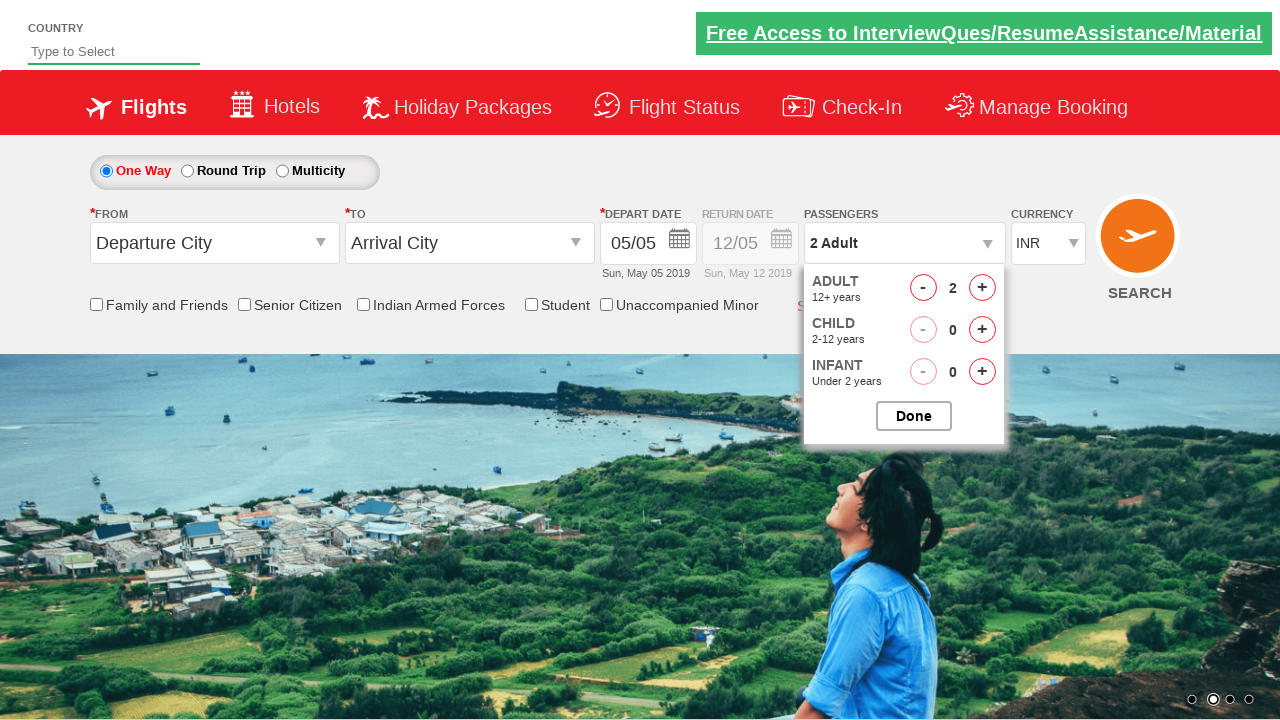

Incremented adult count (click 2 of 4) at (982, 288) on #hrefIncAdt
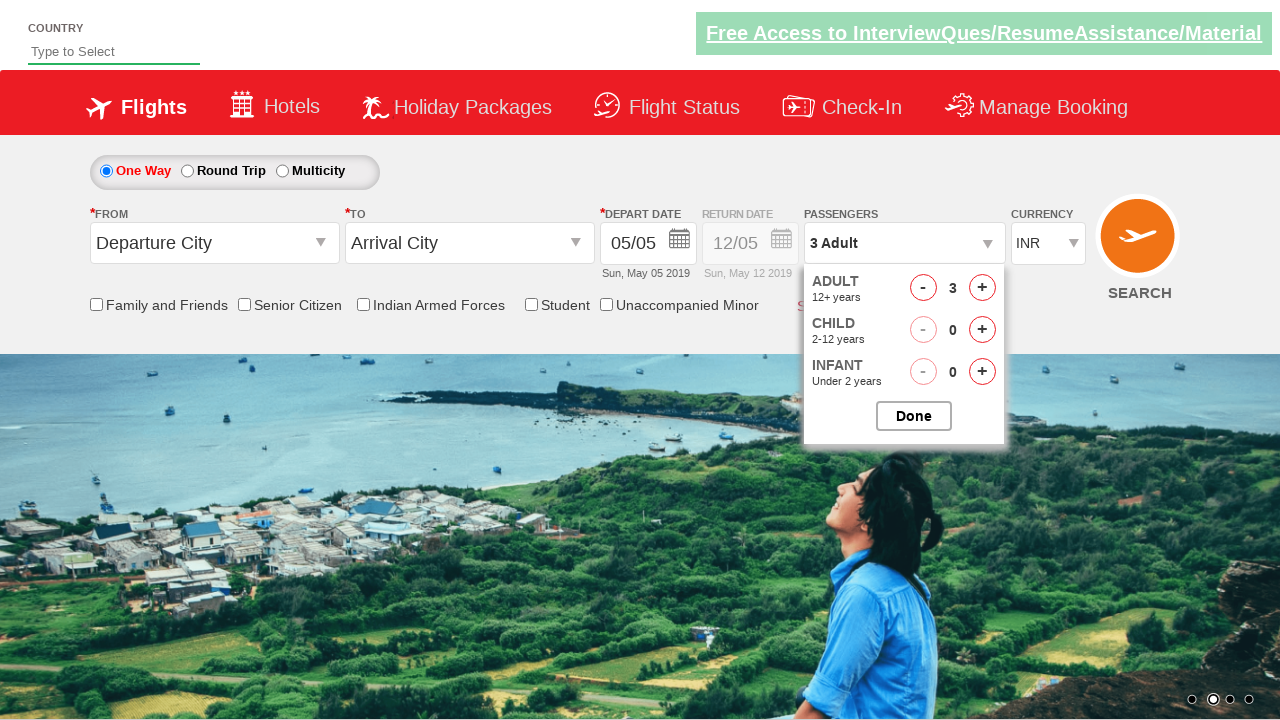

Incremented adult count (click 3 of 4) at (982, 288) on #hrefIncAdt
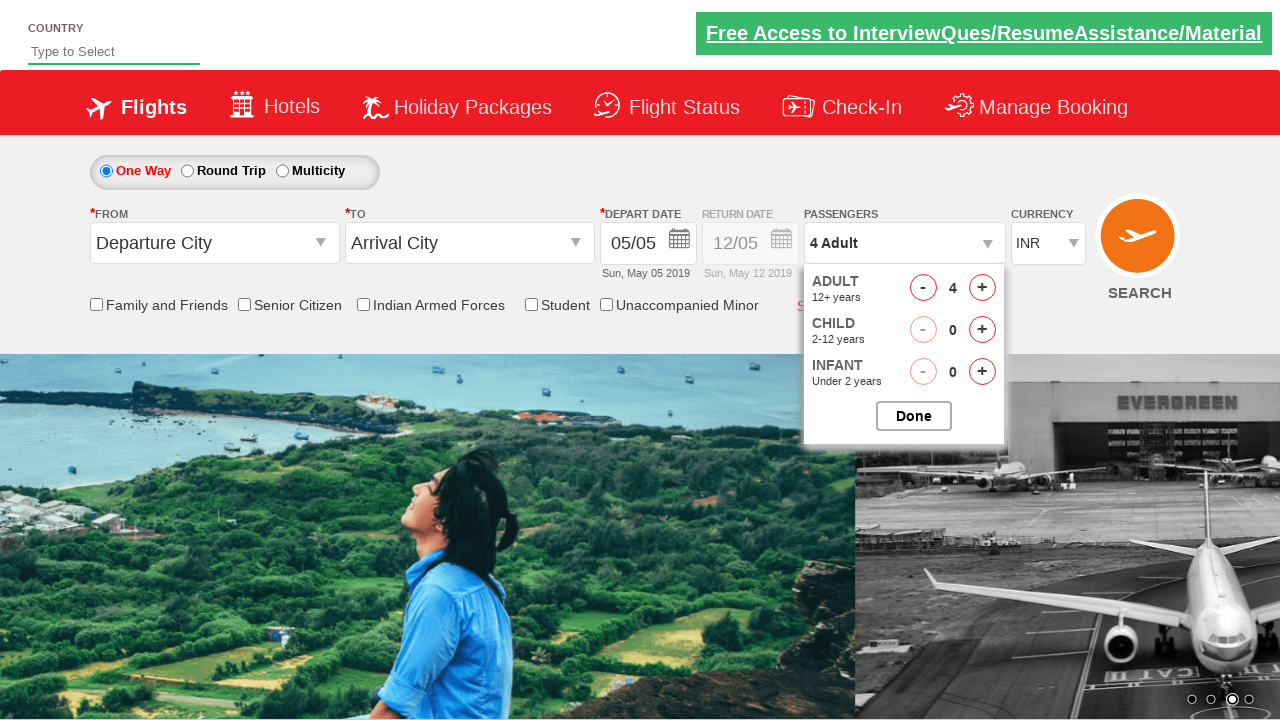

Incremented adult count (click 4 of 4) at (982, 288) on #hrefIncAdt
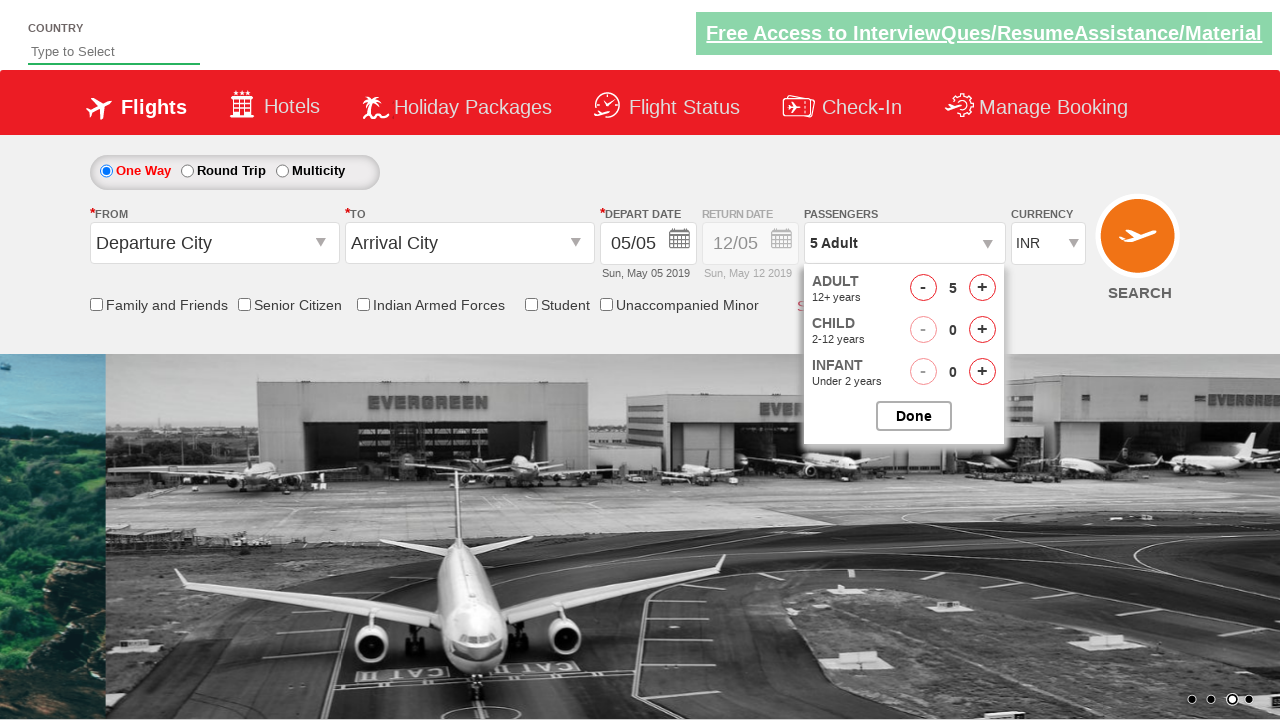

Closed the passenger options dropdown at (914, 416) on #btnclosepaxoption
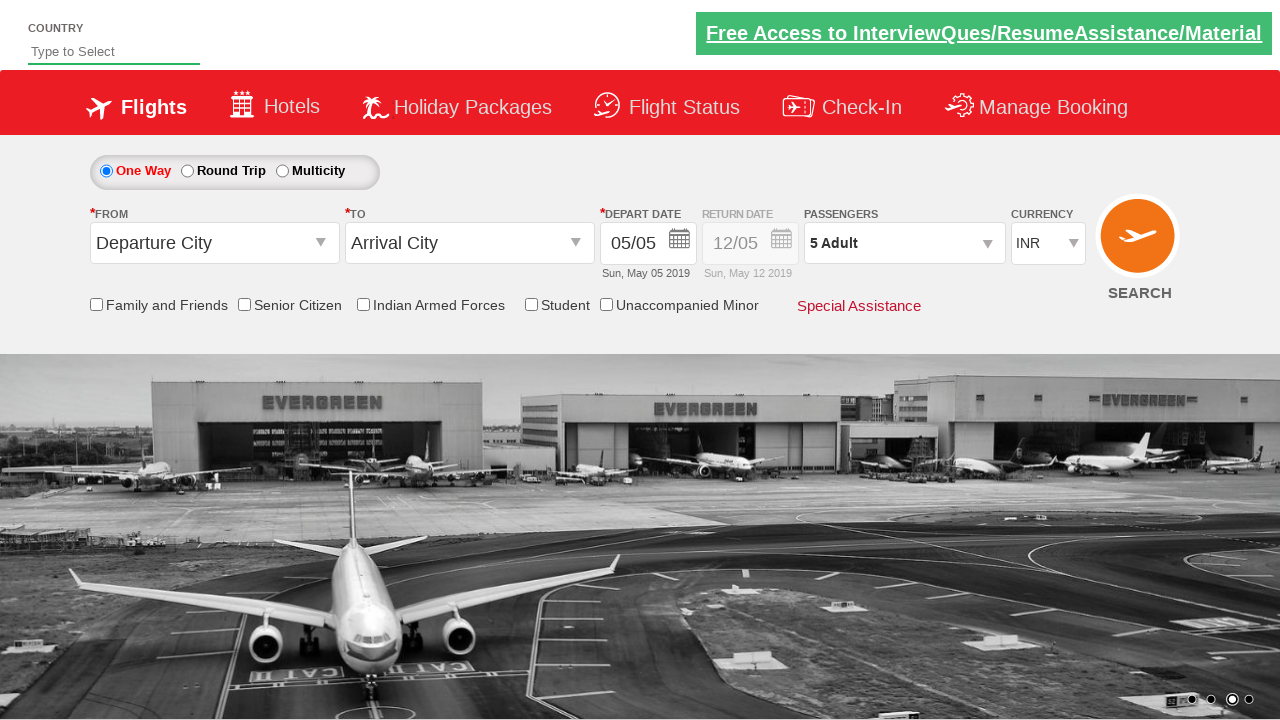

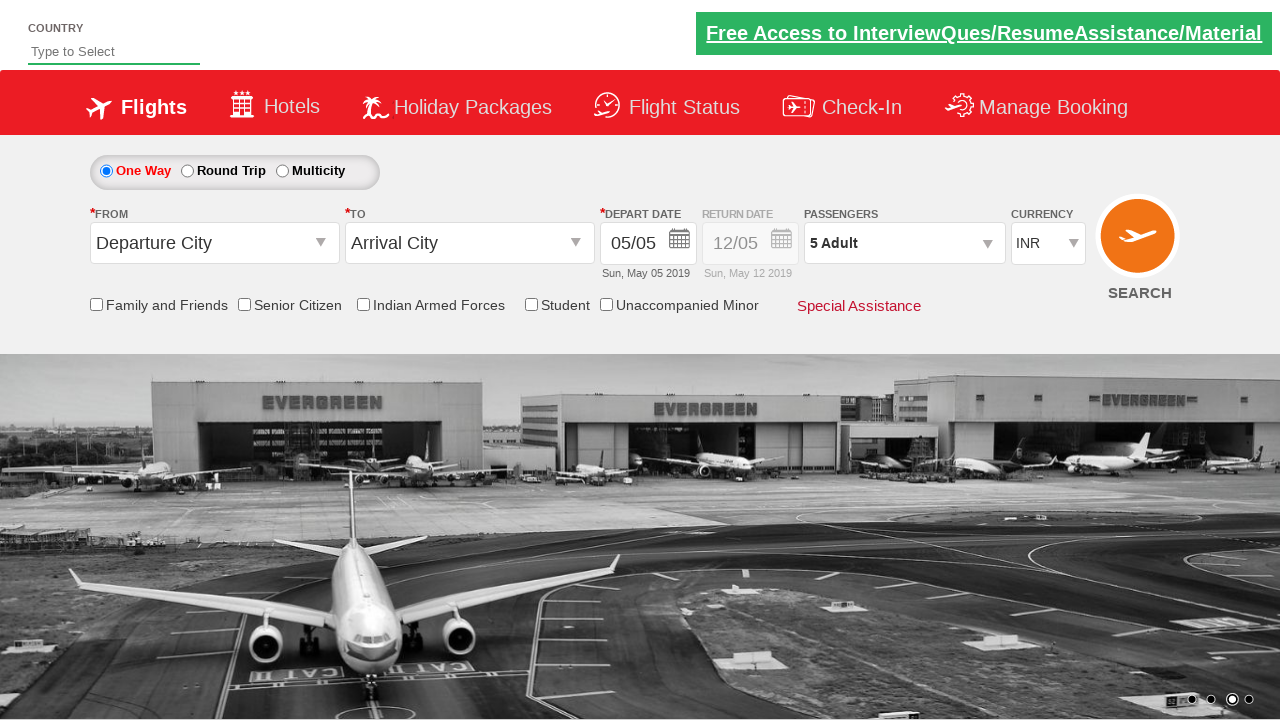